Tests horizontal scrolling functionality by scrolling left twice on a dashboard page using JavaScript execution

Starting URL: https://dashboards.handmadeinteractive.com/jasonlove/

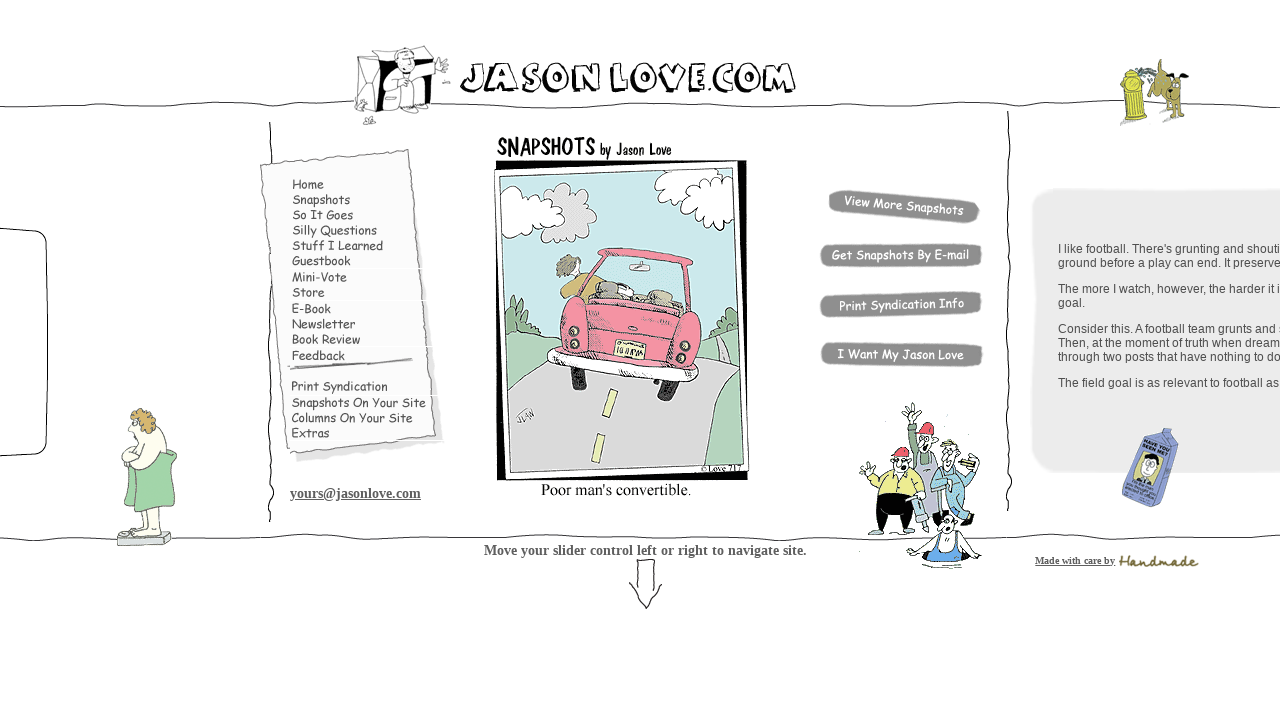

Scrolled left by 1000 pixels using JavaScript
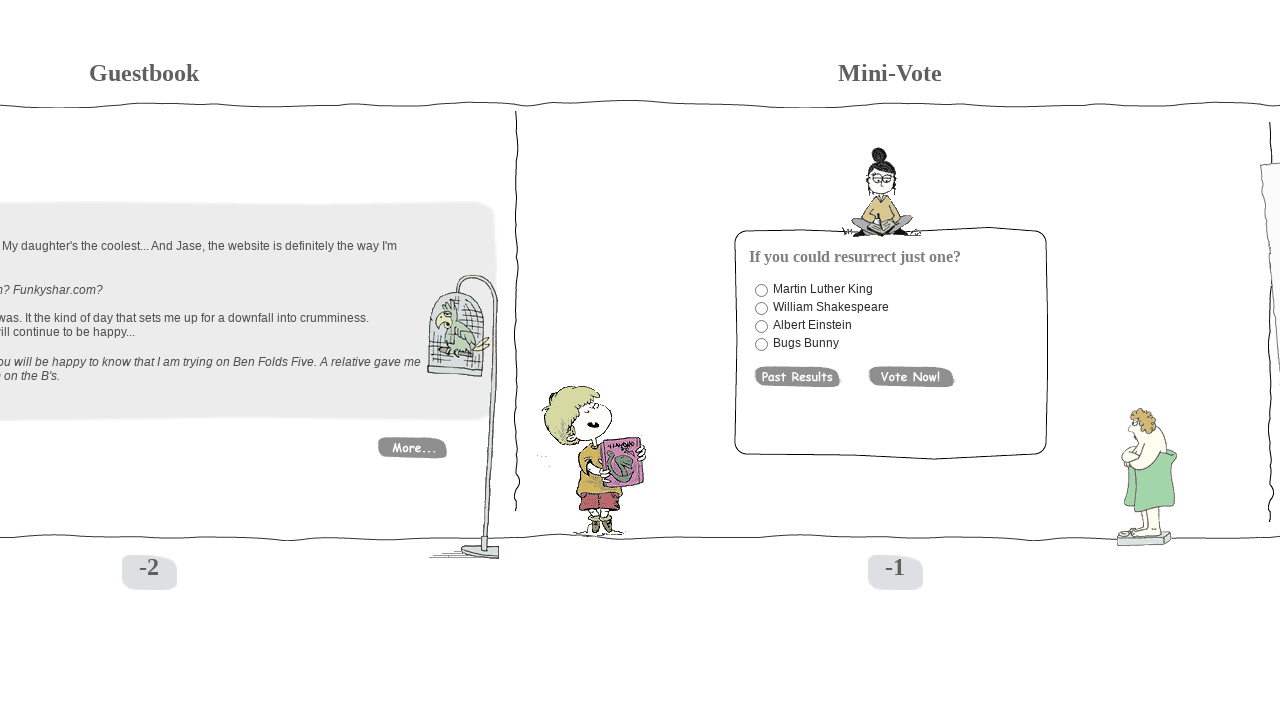

Waited 1000ms for scroll animation to complete
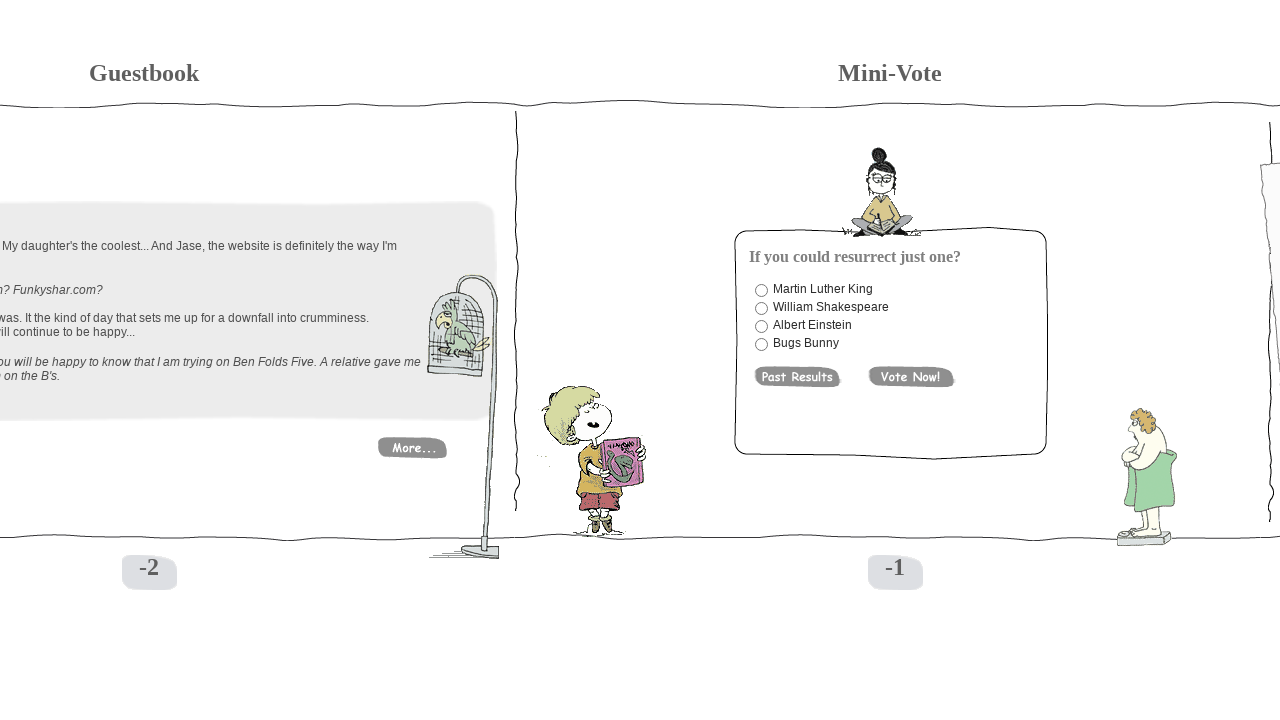

Scrolled left by 1000 pixels using JavaScript
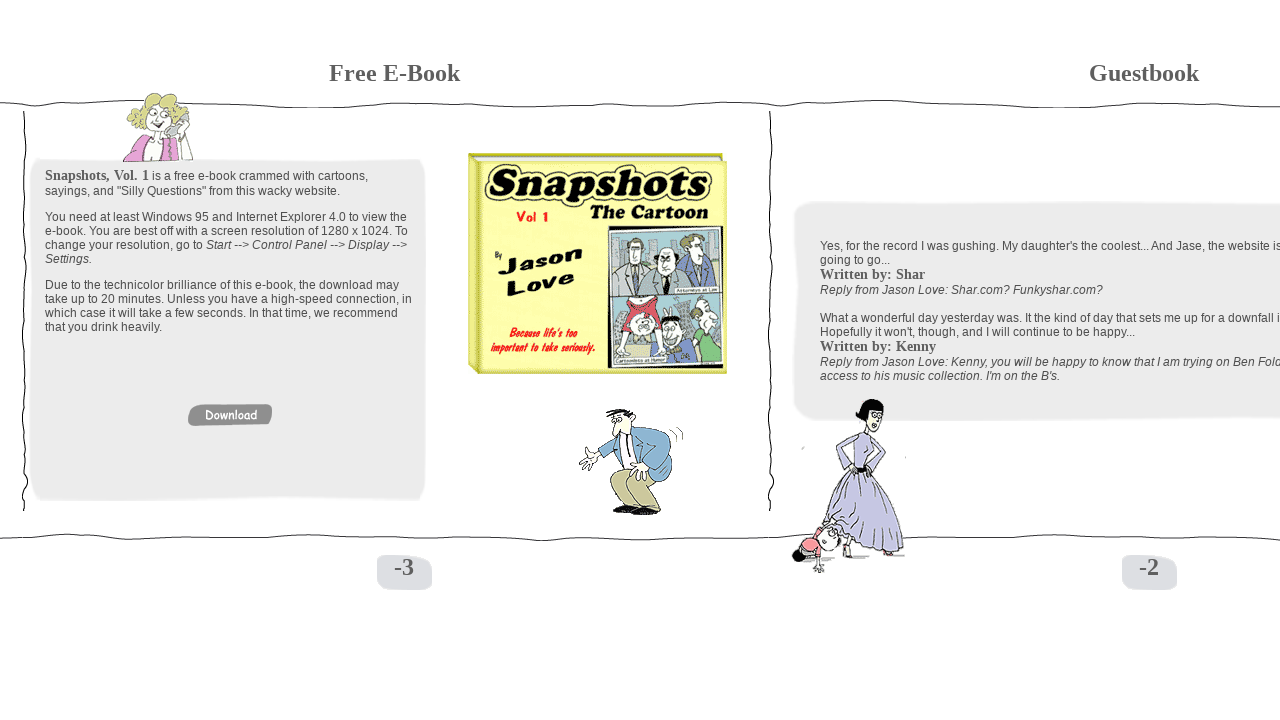

Waited 1000ms for scroll animation to complete
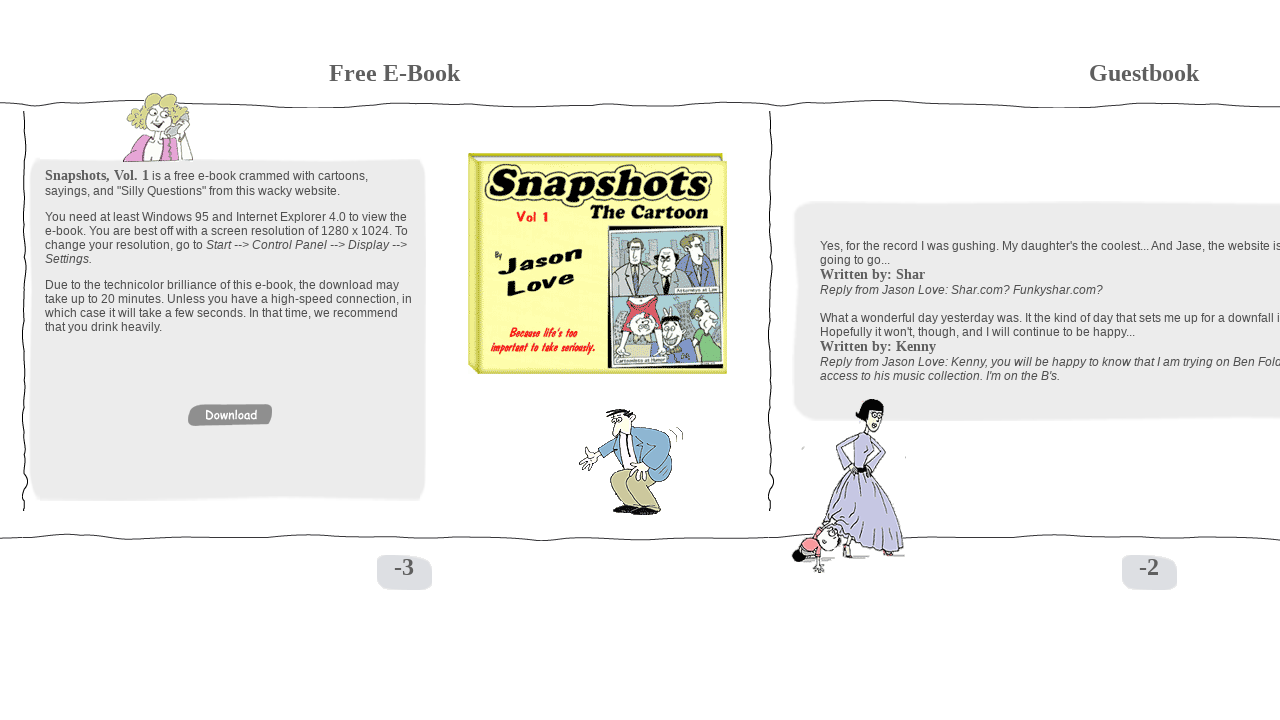

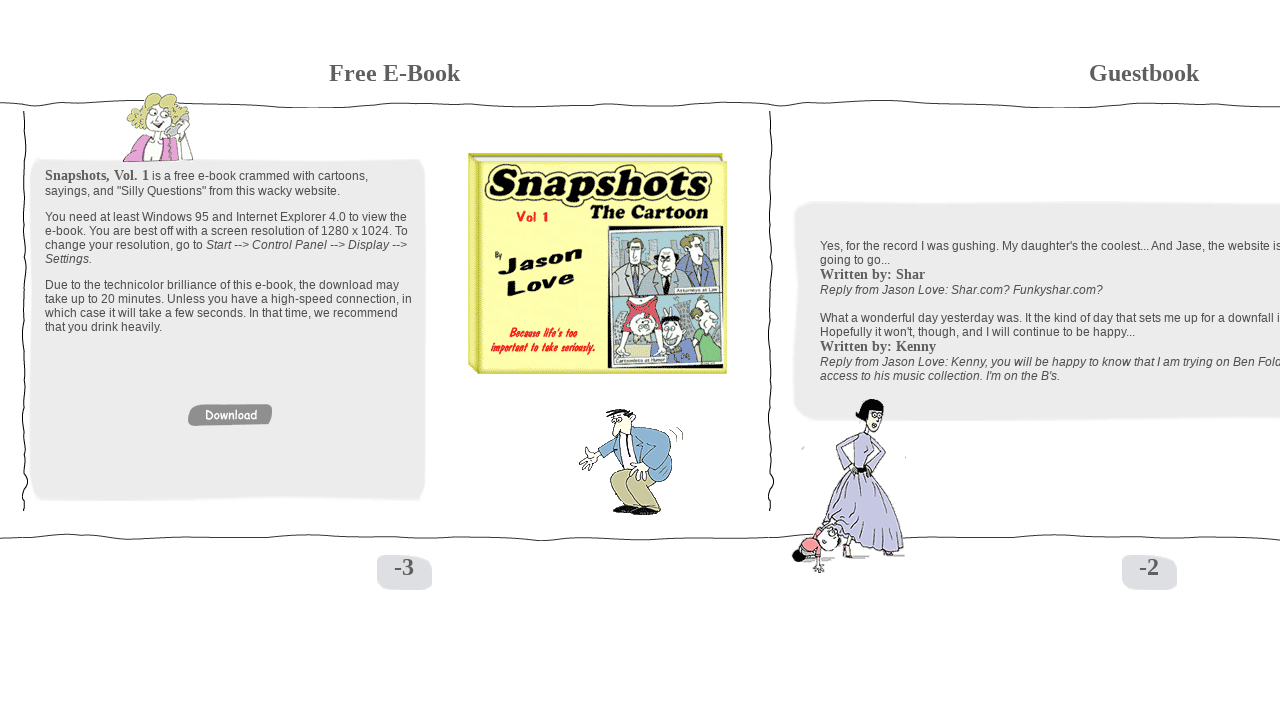